Tests file download functionality by clicking on a file link and verifying the download completes

Starting URL: https://the-internet.herokuapp.com/download

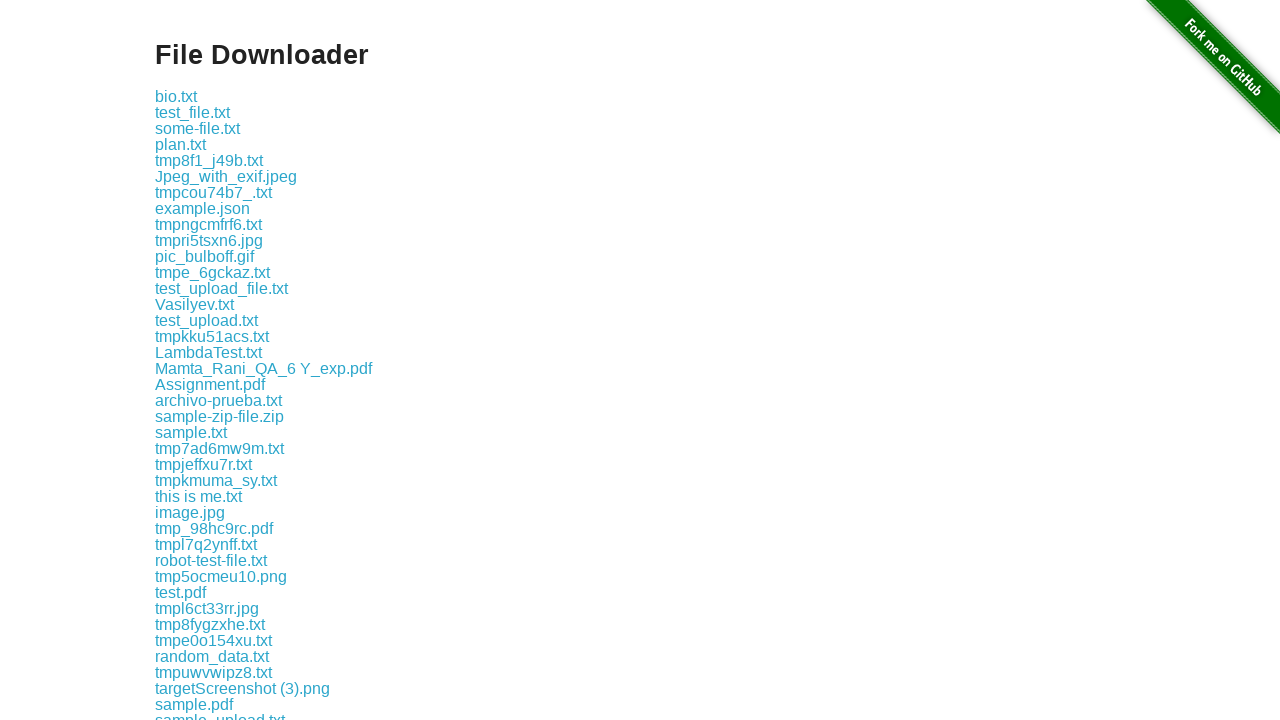

Clicked on file link 'some-file.txt' to initiate download at (198, 128) on text='some-file.txt'
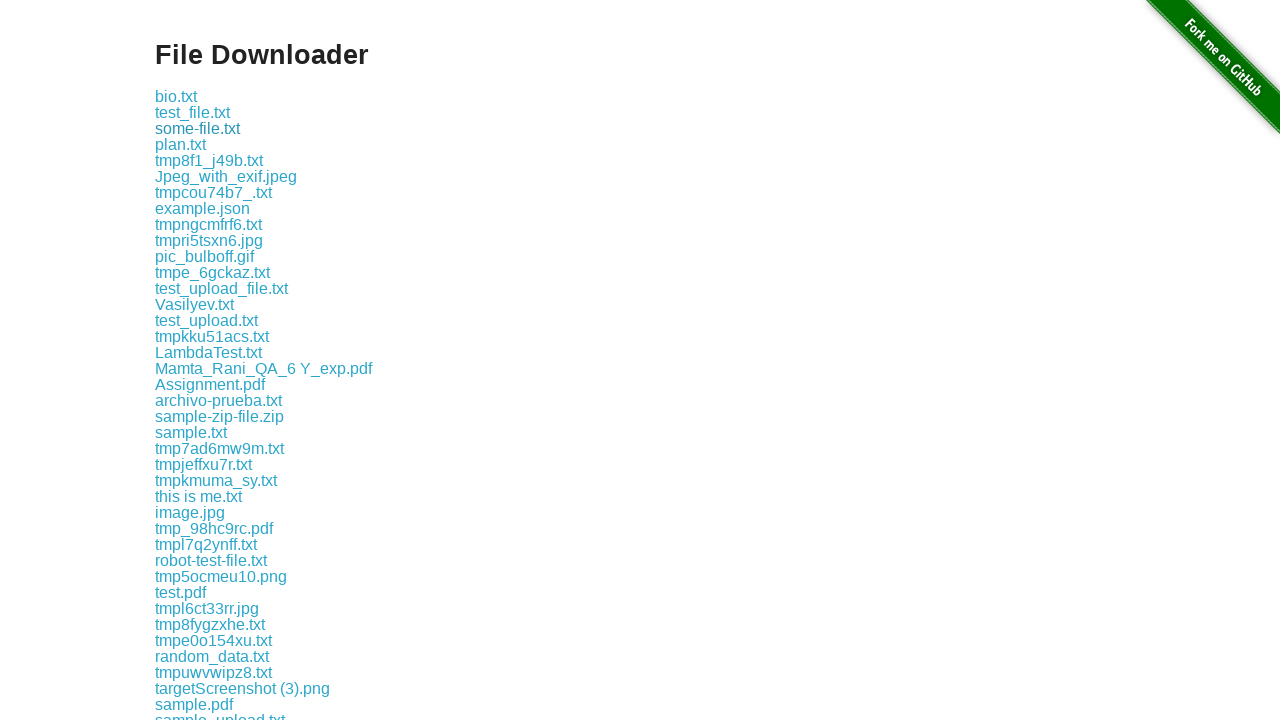

Waited for file download to complete at (198, 128) on text='some-file.txt'
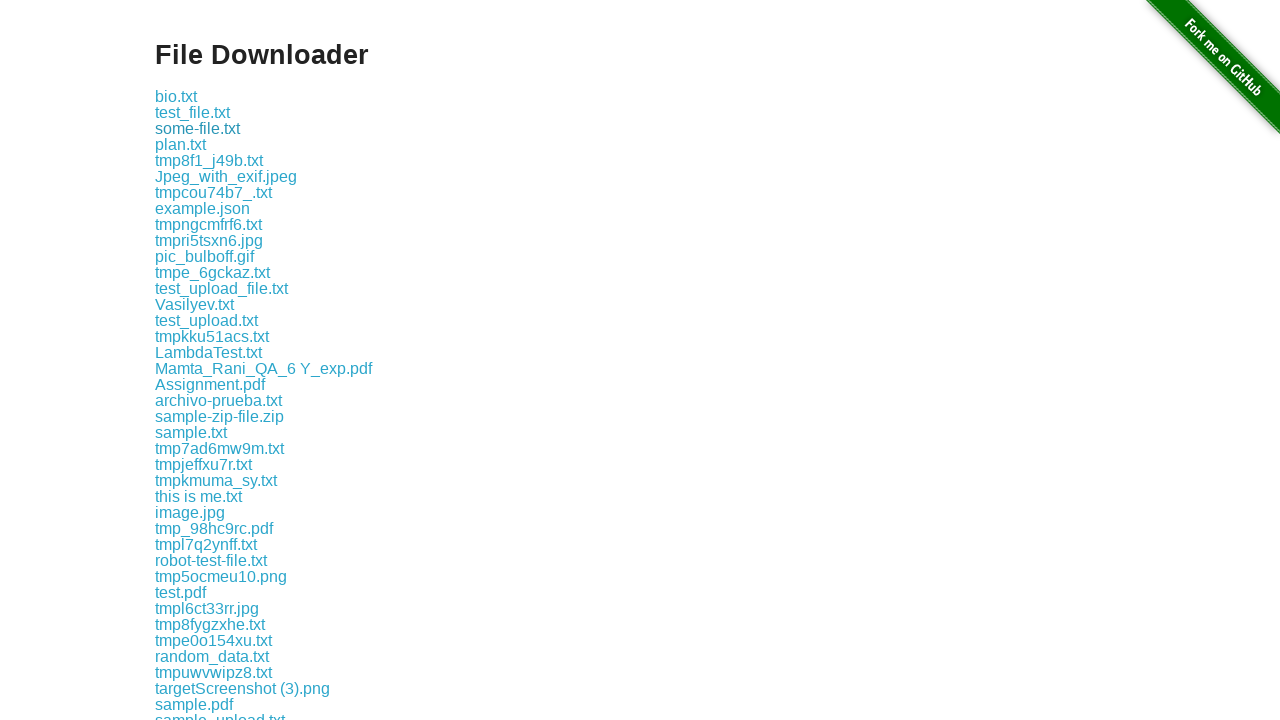

File download completed successfully
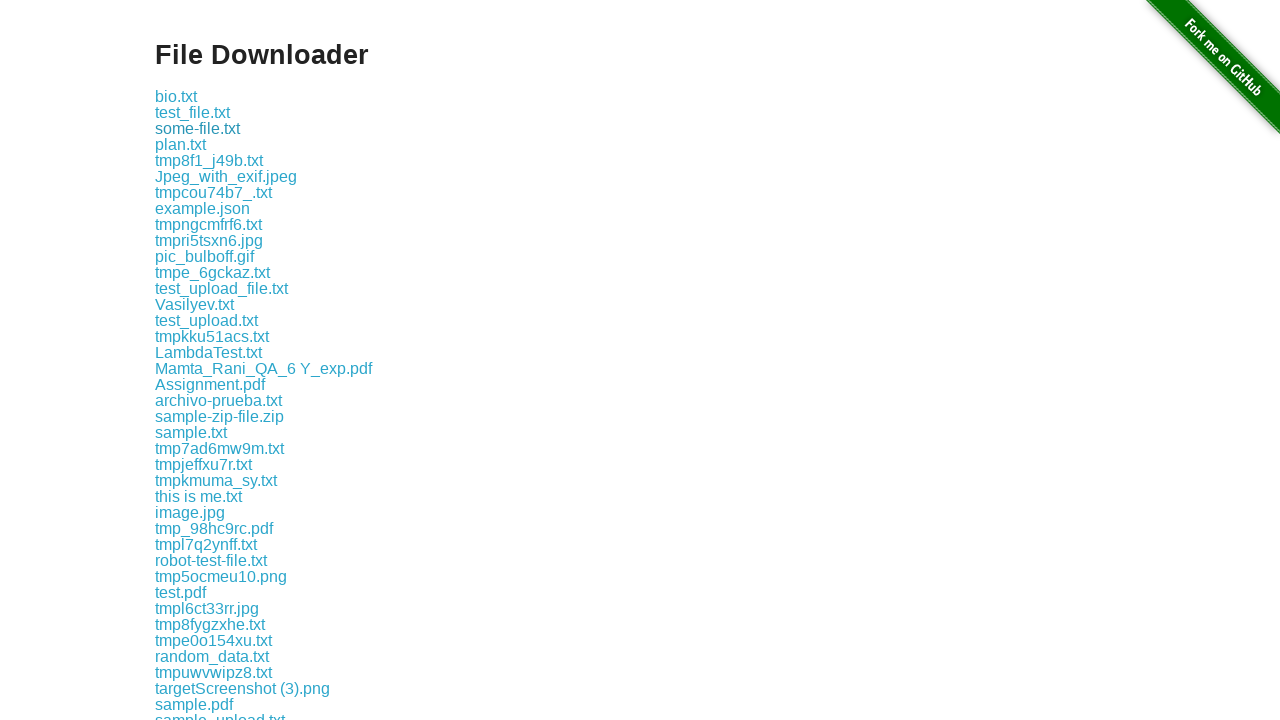

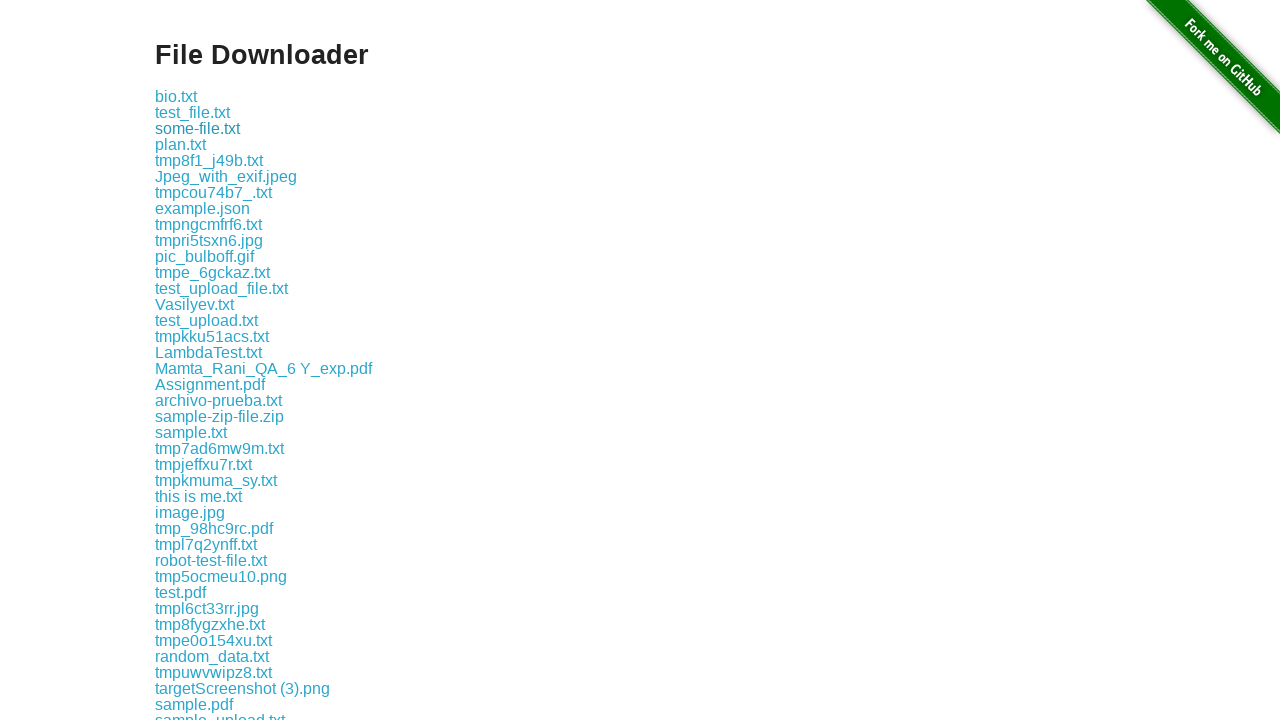